Tests that after successful registration, clicking the back button returns to the login page with username, password, and submit elements visible.

Starting URL: https://anatoly-karpovich.github.io/demo-login-form/

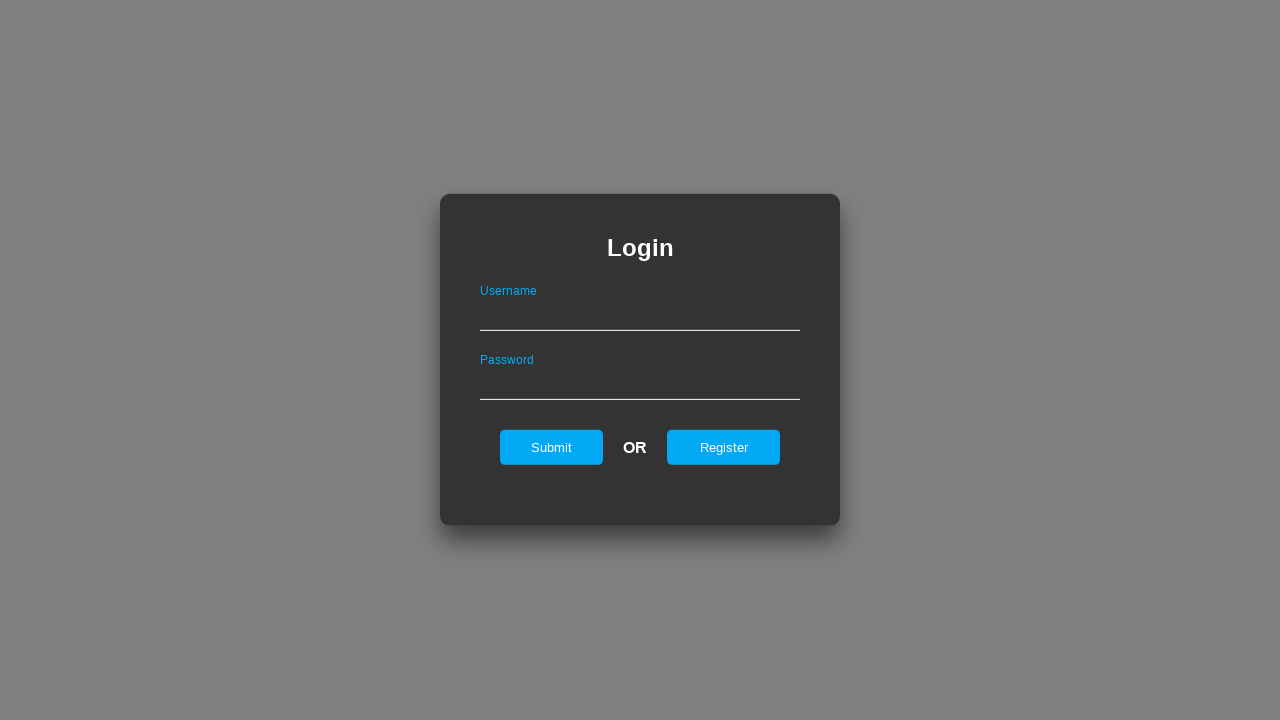

Clicked register button to navigate to registration page at (724, 447) on #registerOnLogin
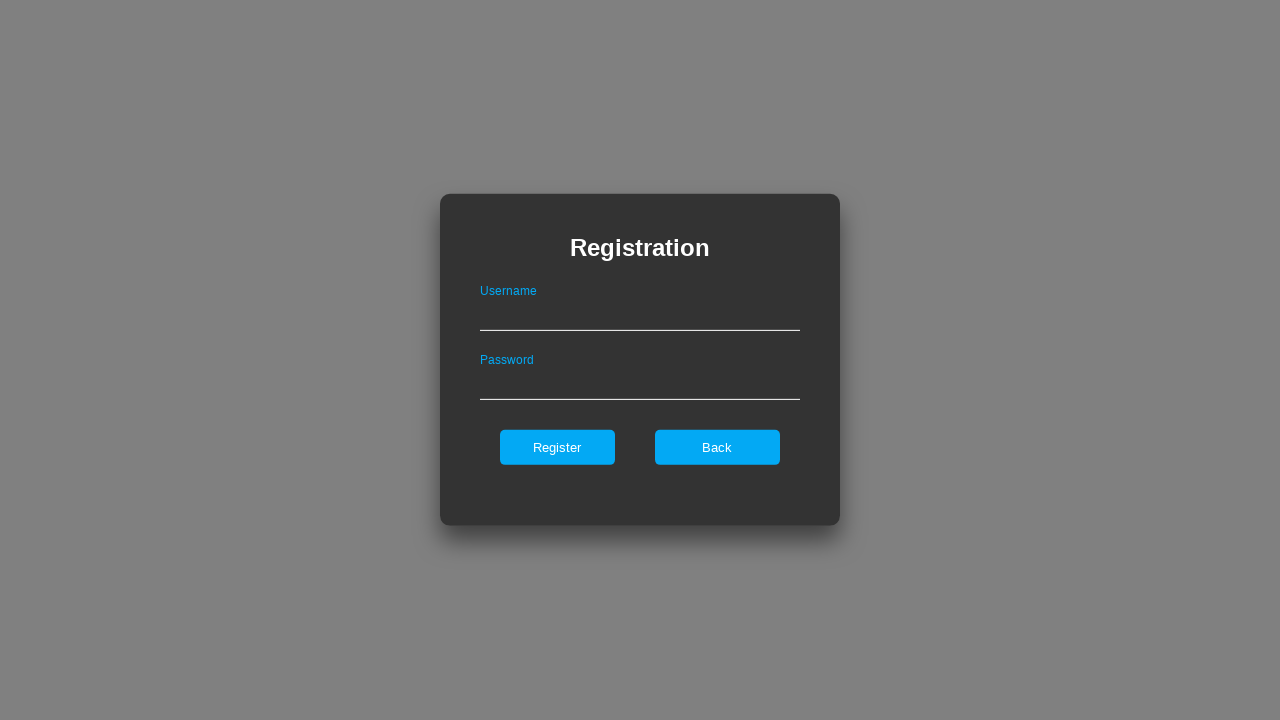

Filled username field with 'testUser42' on #userNameOnRegister
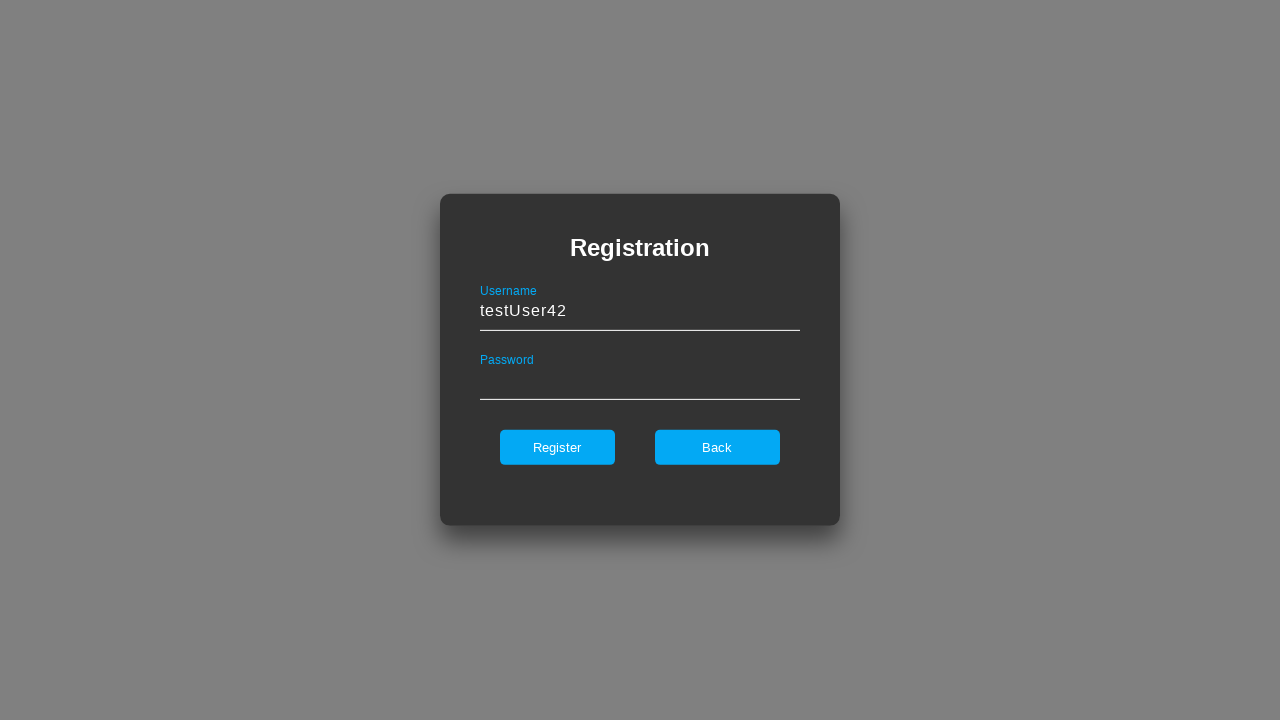

Filled password field with 'TestPass789' on #passwordOnRegister
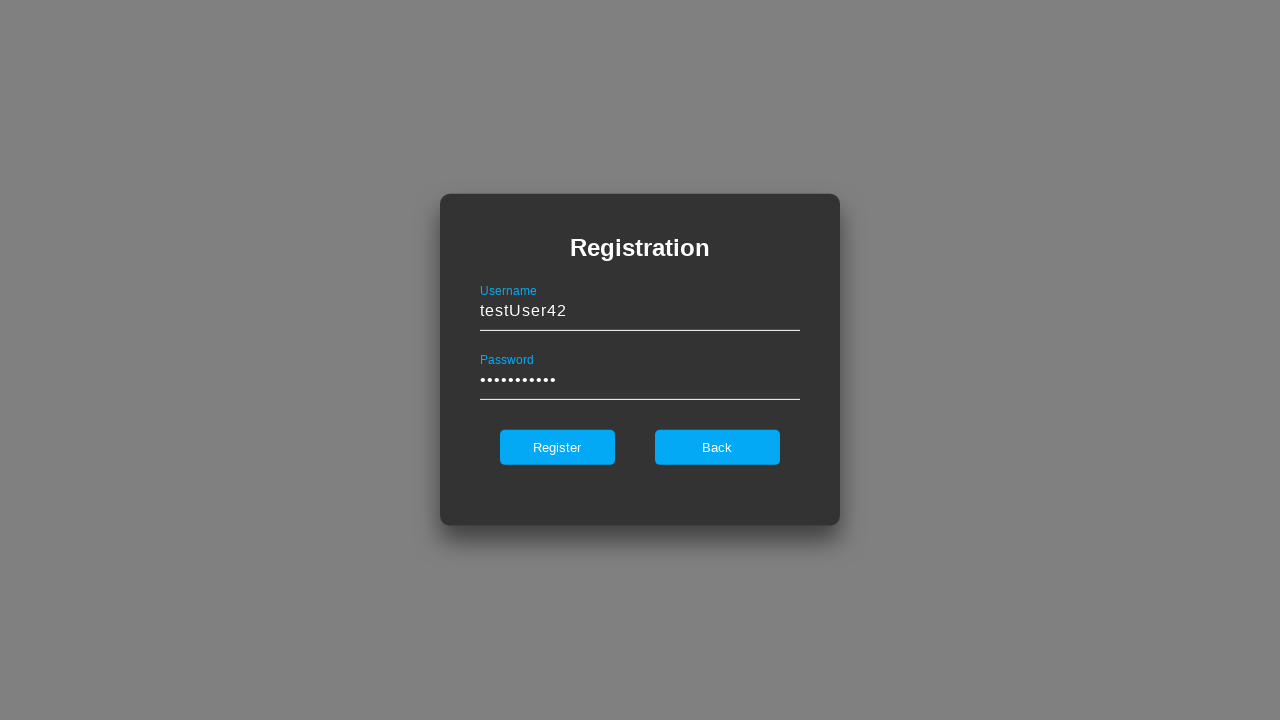

Clicked register button to complete registration at (557, 447) on #register
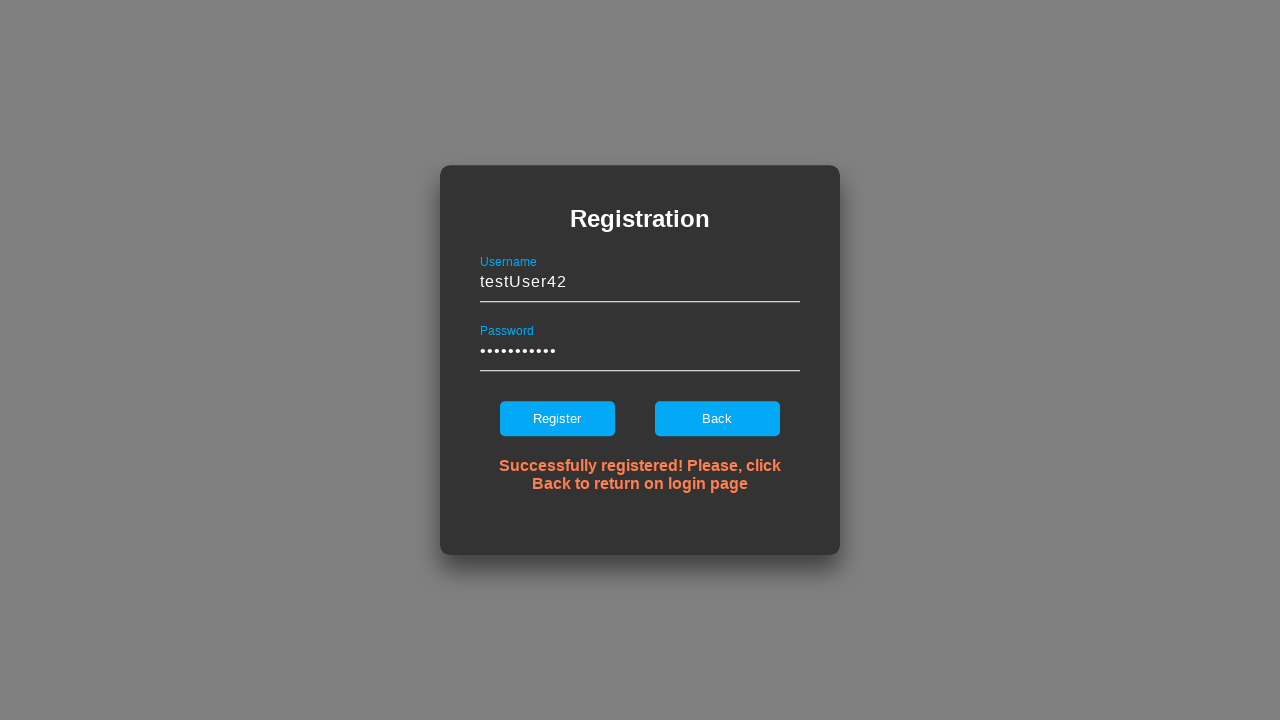

Back button became visible after successful registration
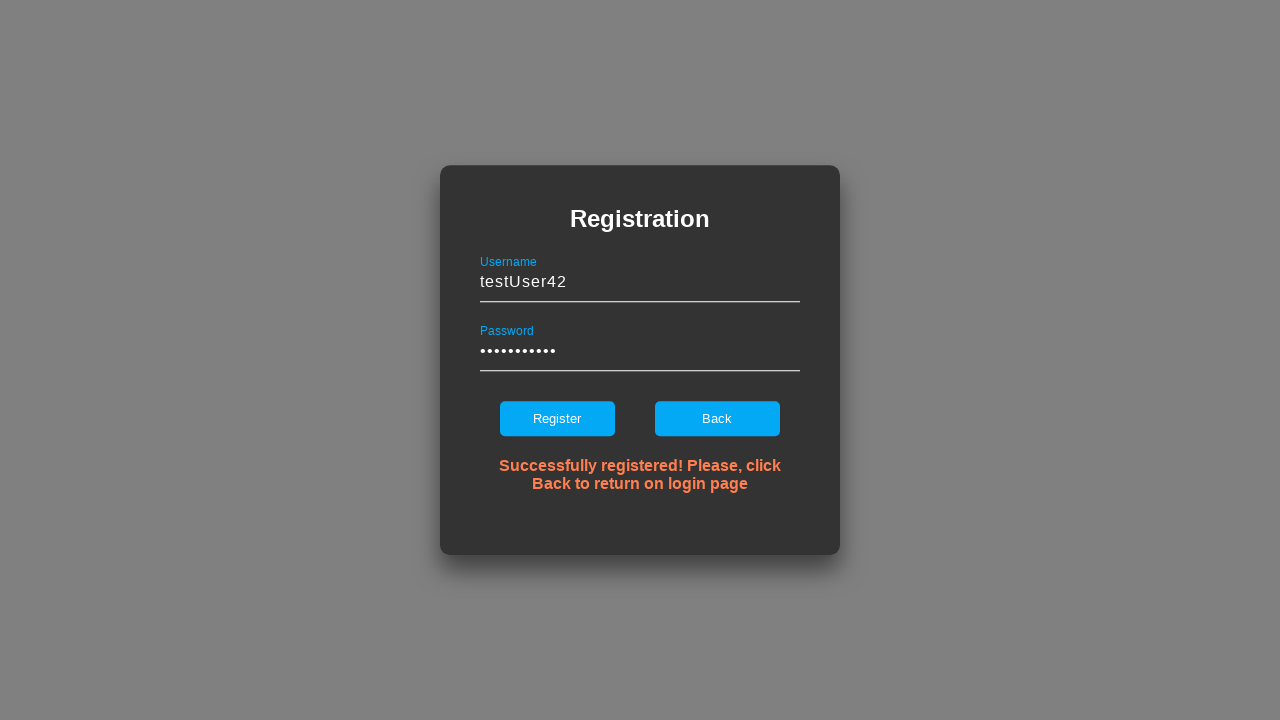

Clicked back button to return to login page at (717, 419) on #backOnRegister
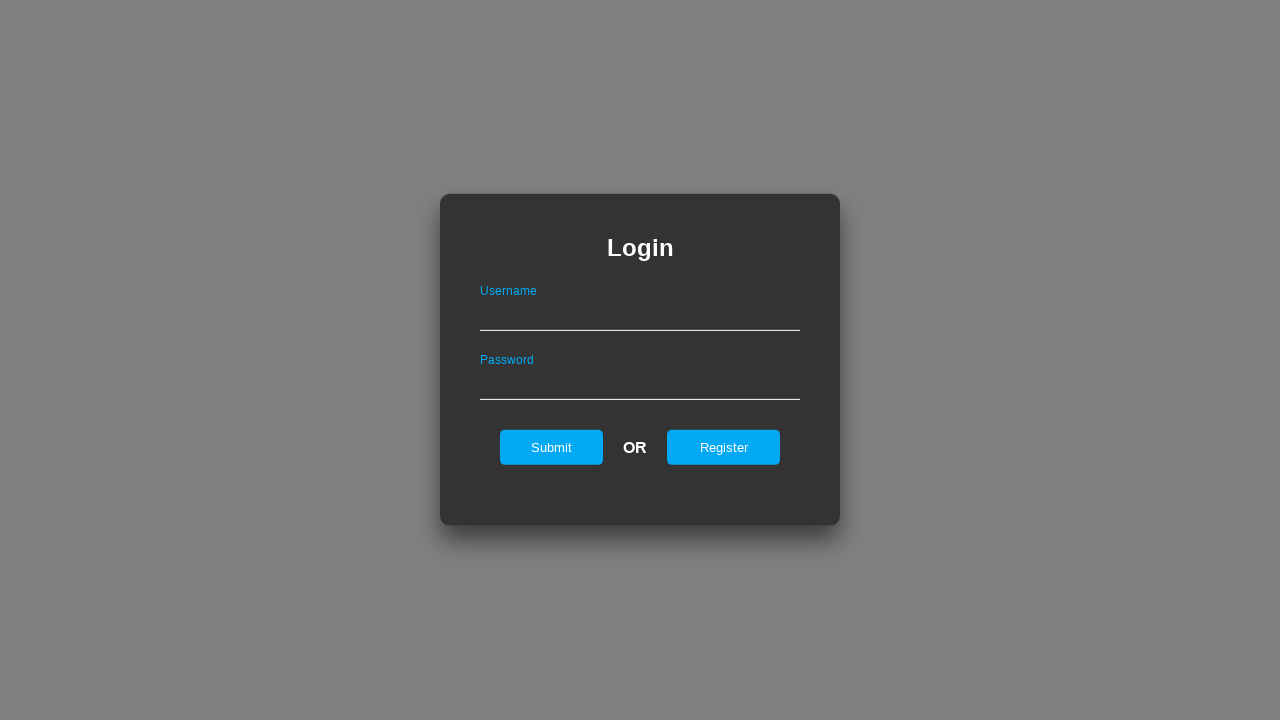

Username field is visible on login page
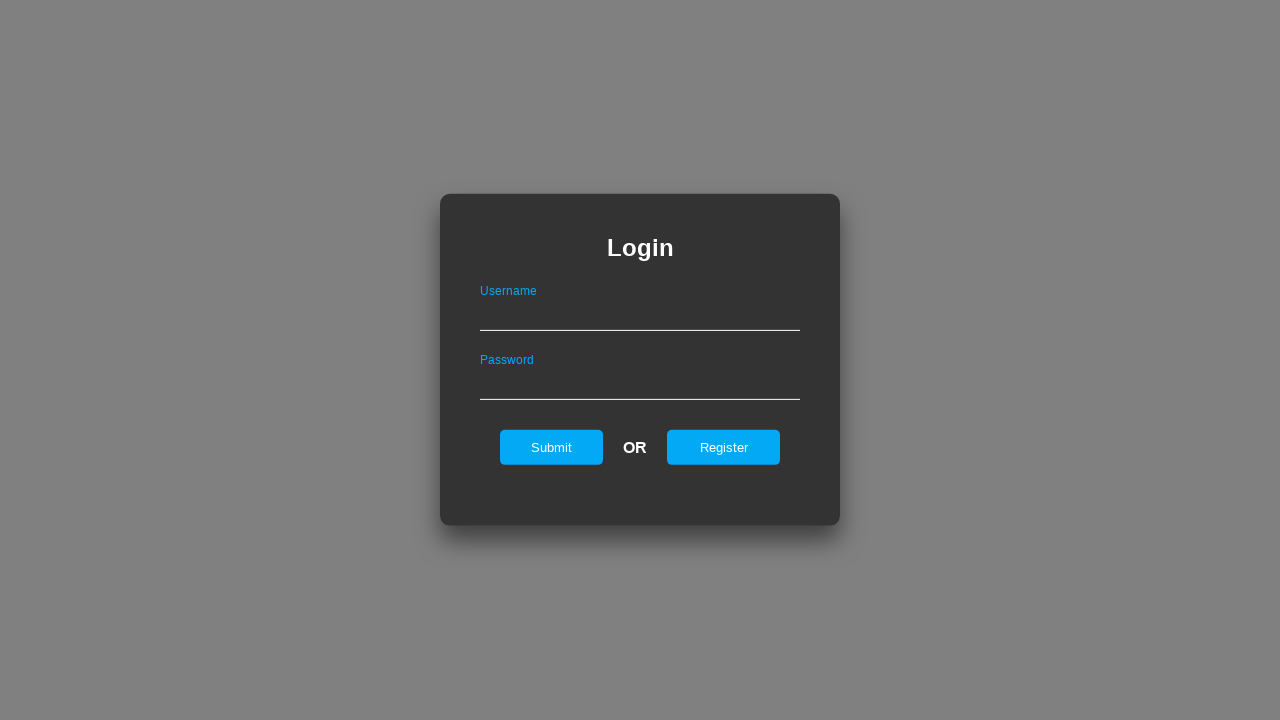

Password field is visible on login page
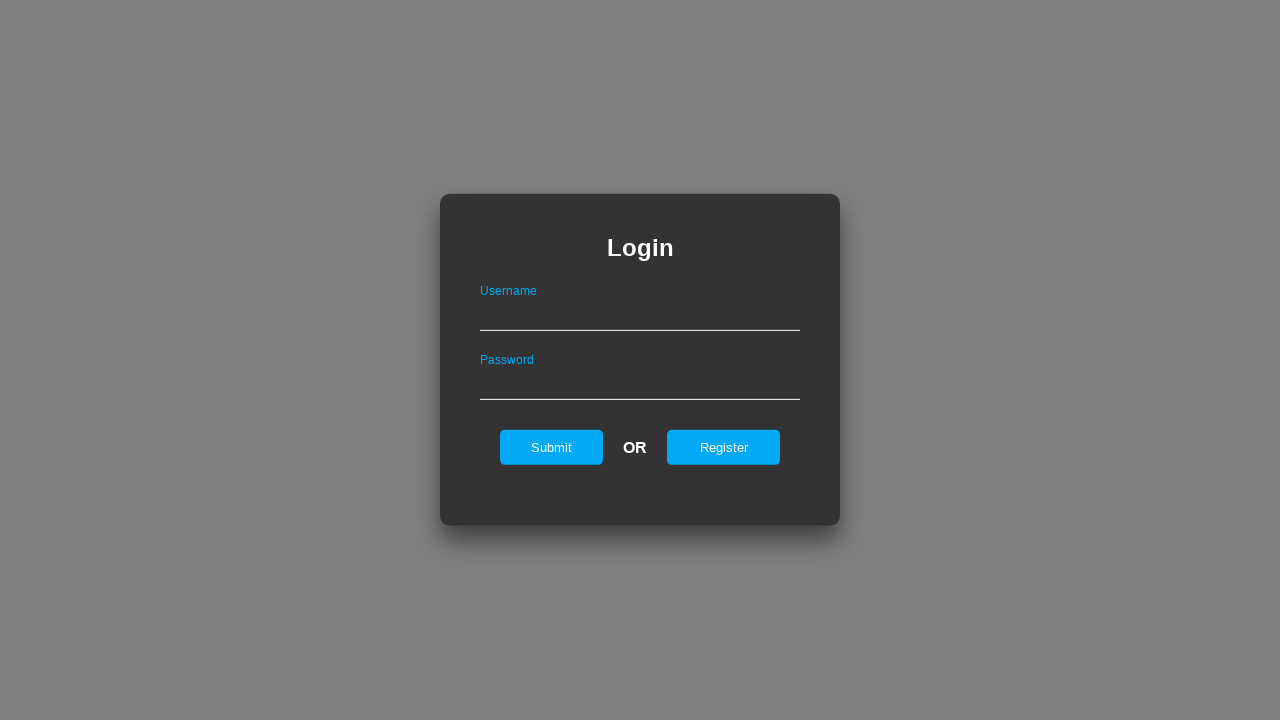

Submit button is visible on login page
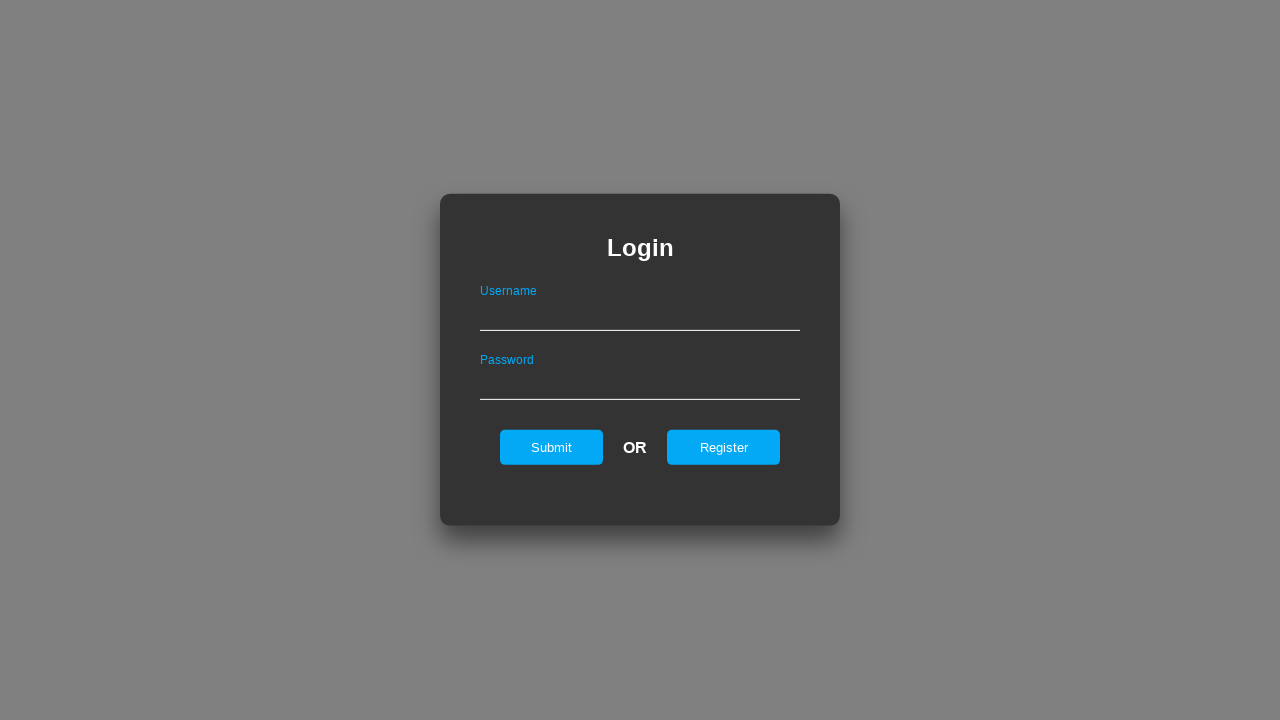

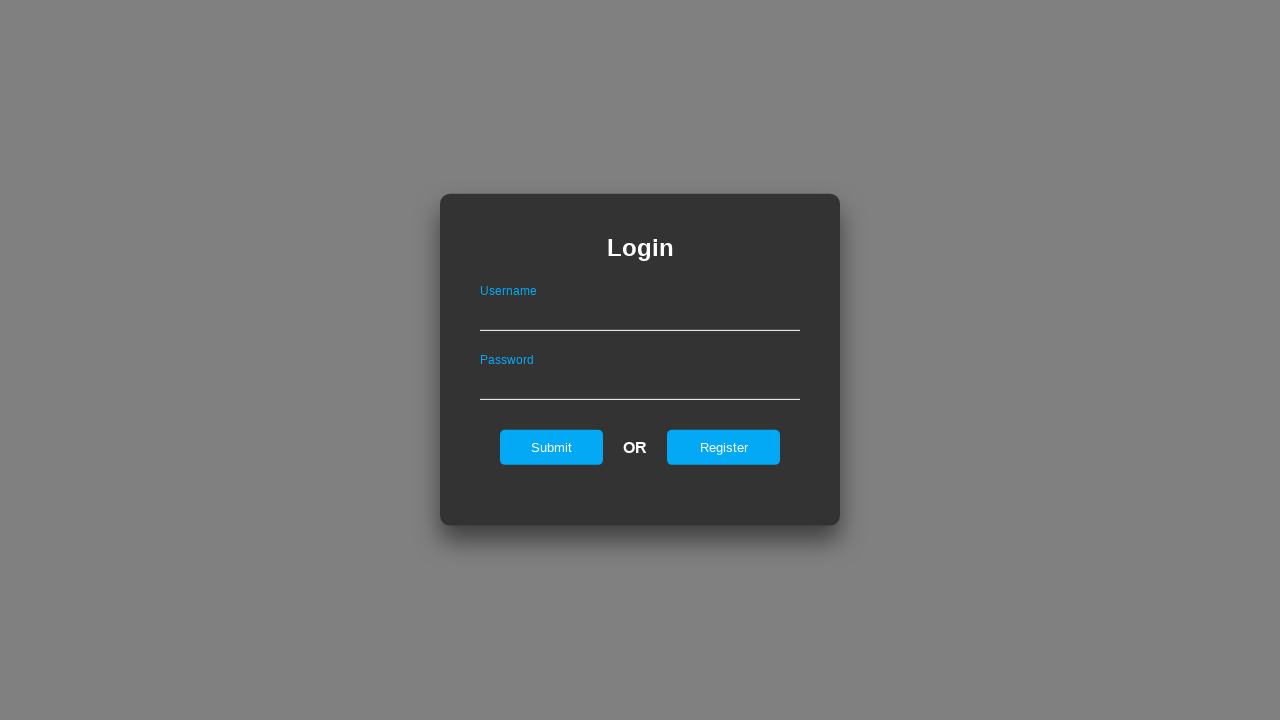